Navigates to Privalia Brazil homepage and clicks on the "entrar" (login) link to validate the page loads correctly

Starting URL: https://br.privalia.com

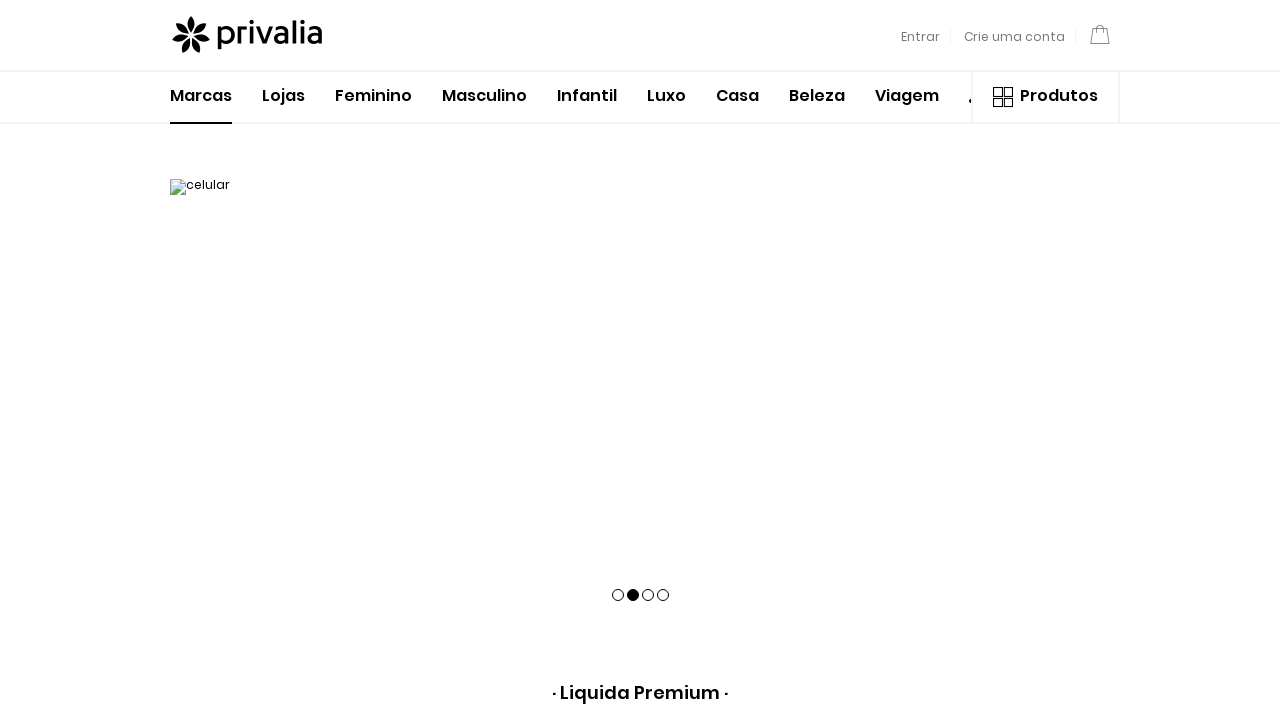

Navigated to Privalia Brazil homepage
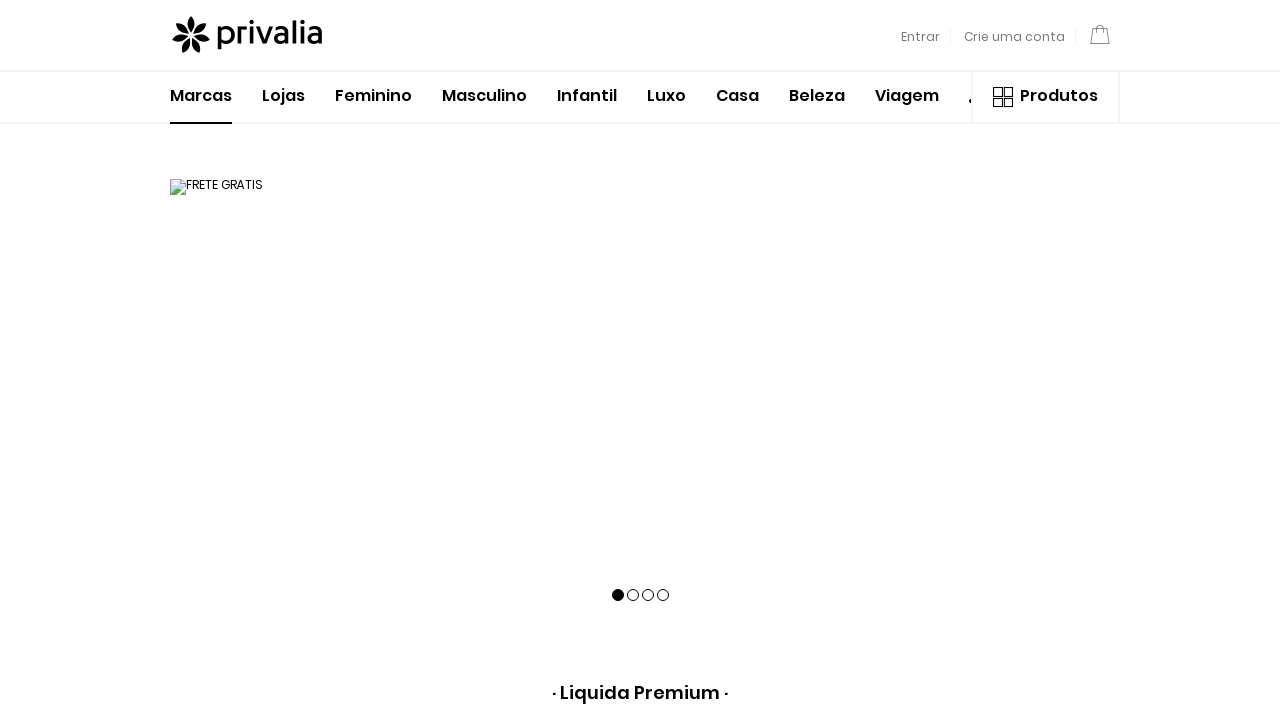

Clicked on 'Entrar' (login) link at (921, 36) on text=Entrar
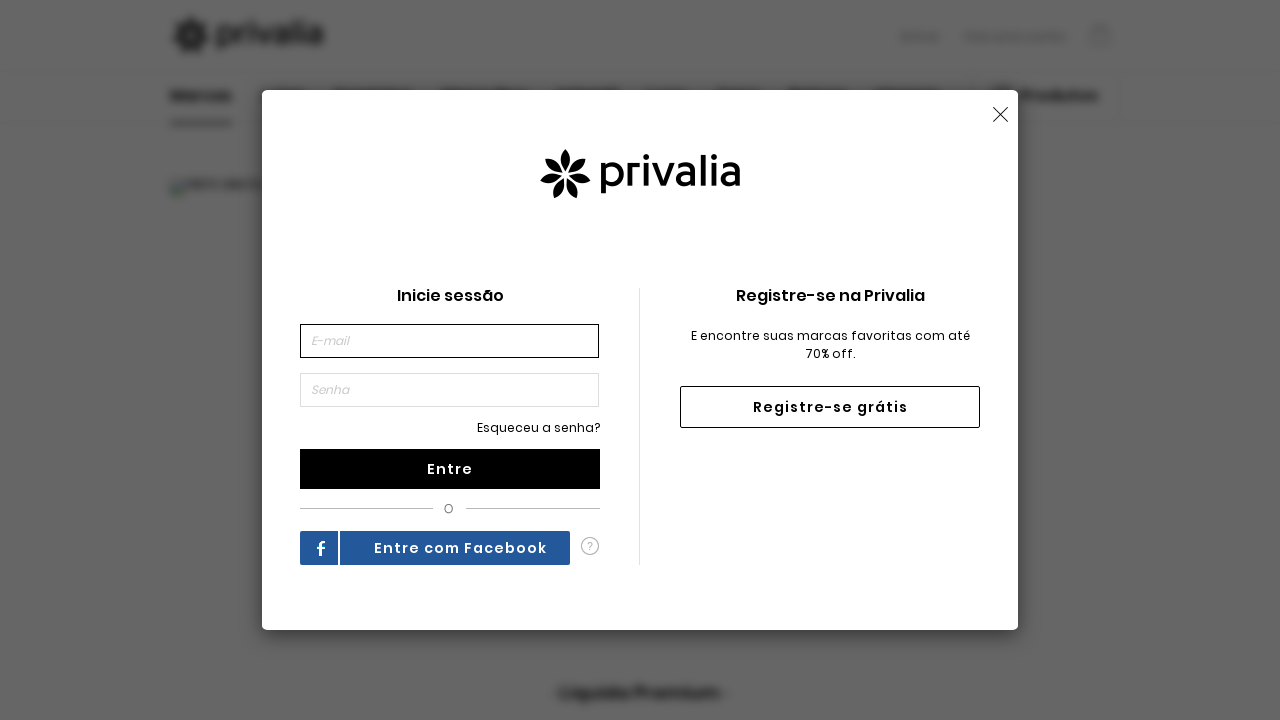

Page loaded successfully after clicking login link
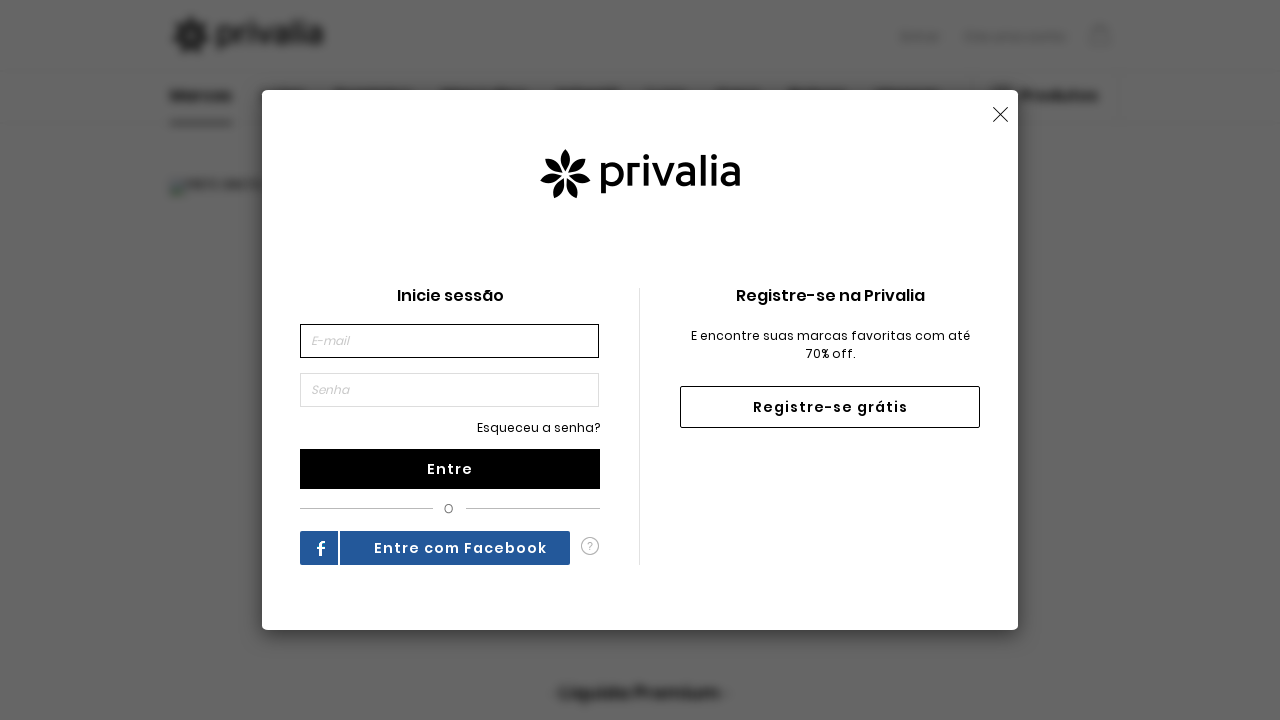

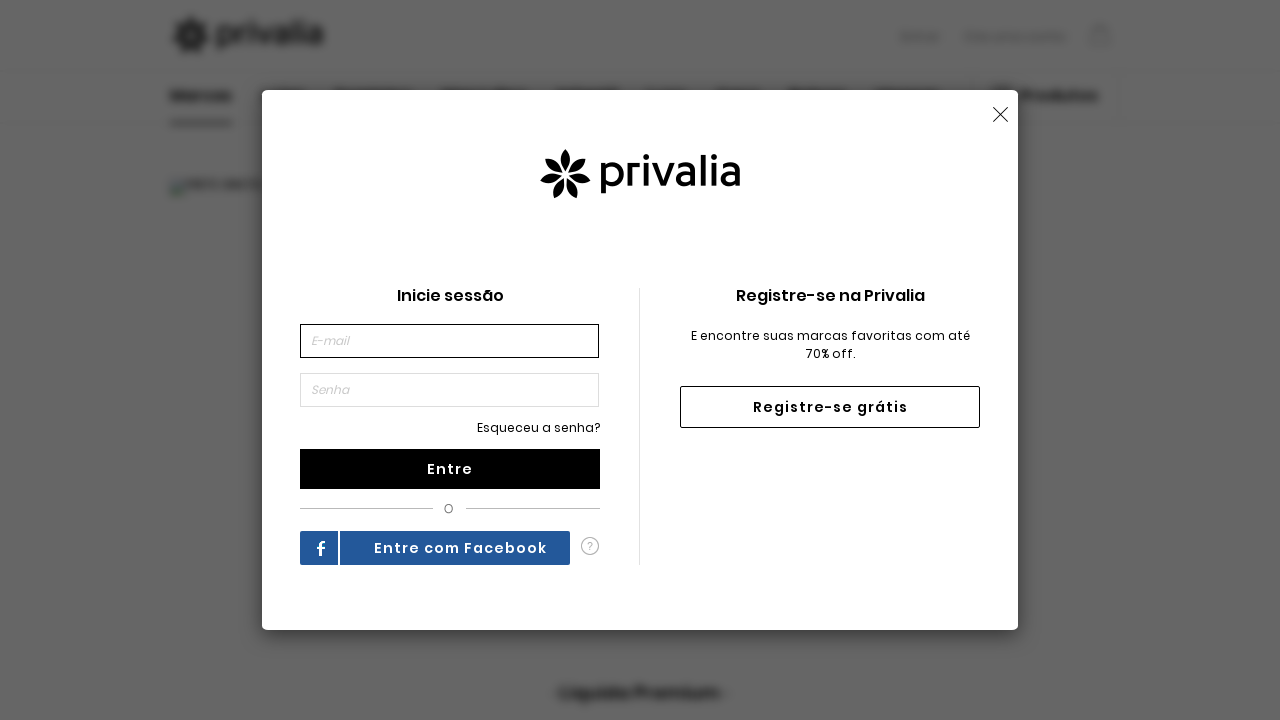